Tests filtering to display only completed items by clicking the Completed link.

Starting URL: https://demo.playwright.dev/todomvc

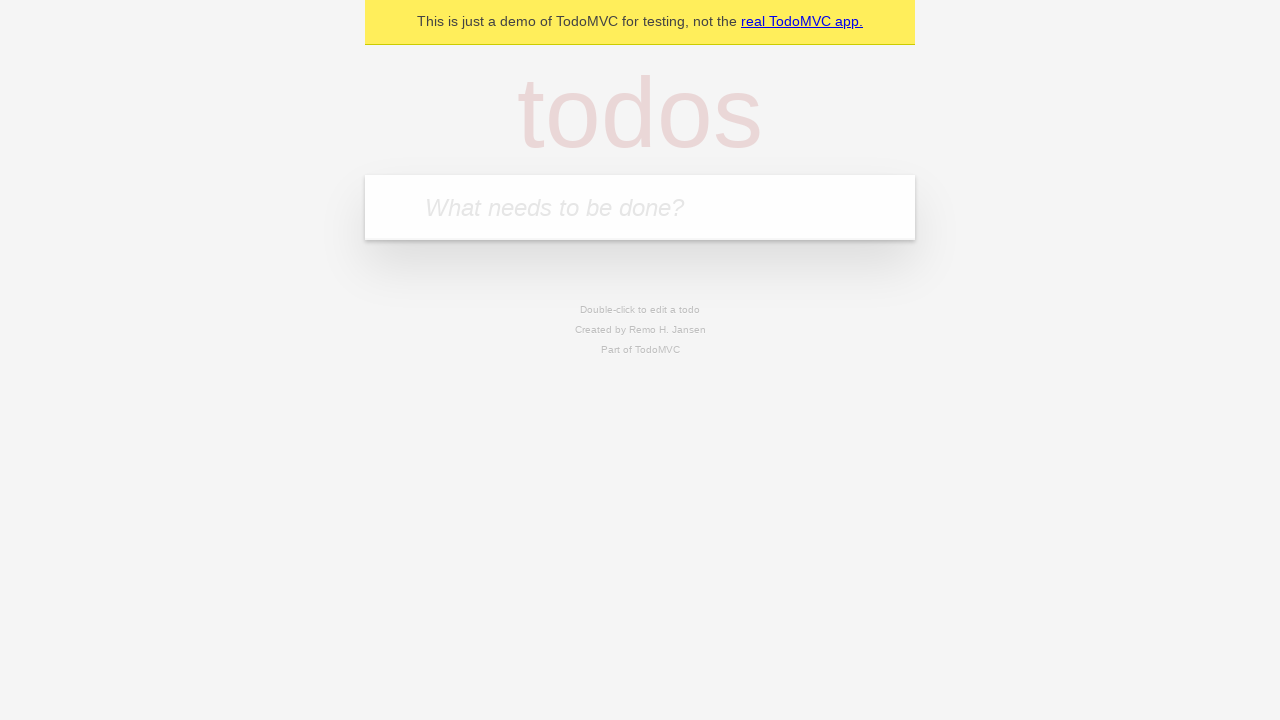

Filled todo input with 'buy some cheese' on internal:attr=[placeholder="What needs to be done?"i]
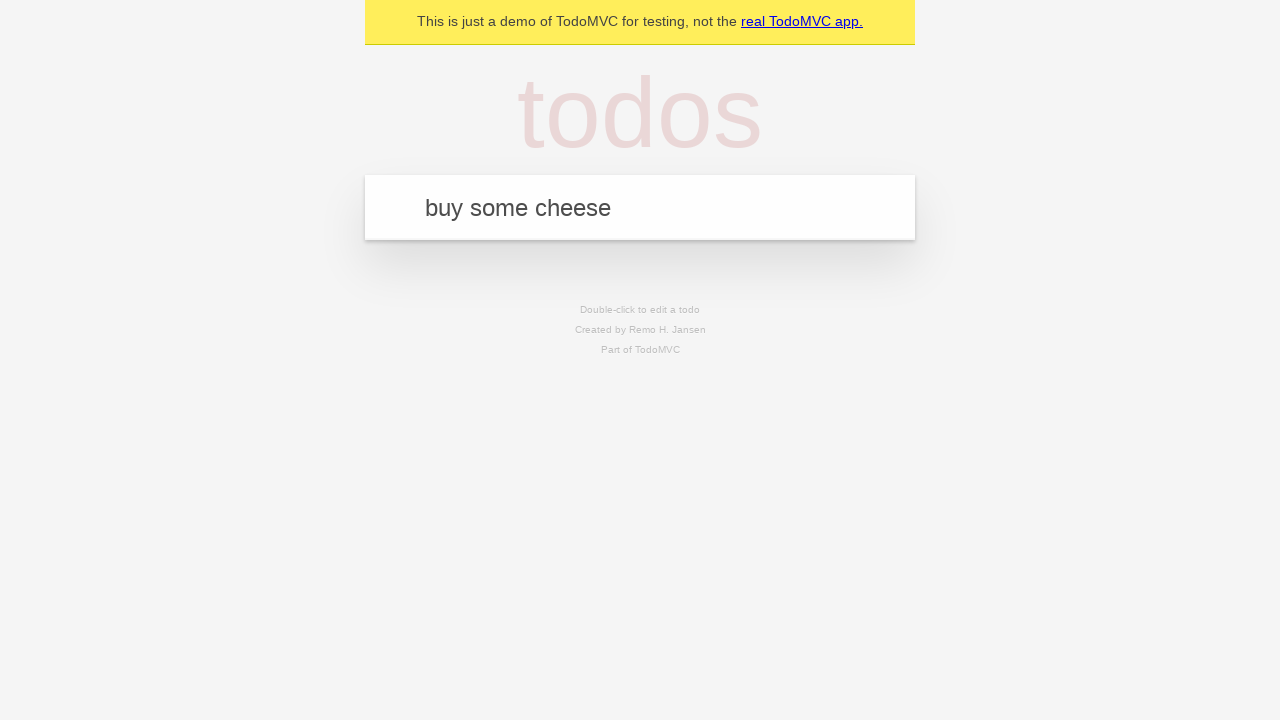

Pressed Enter to create first todo on internal:attr=[placeholder="What needs to be done?"i]
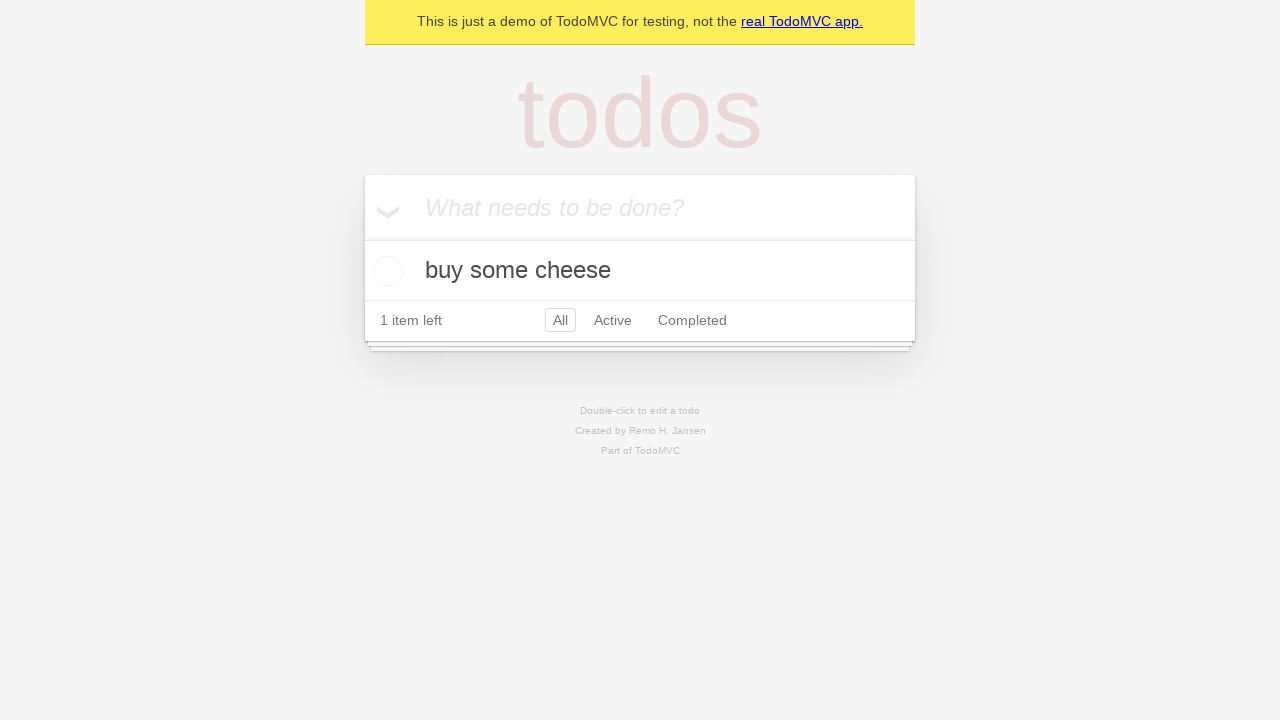

Filled todo input with 'feed the cat' on internal:attr=[placeholder="What needs to be done?"i]
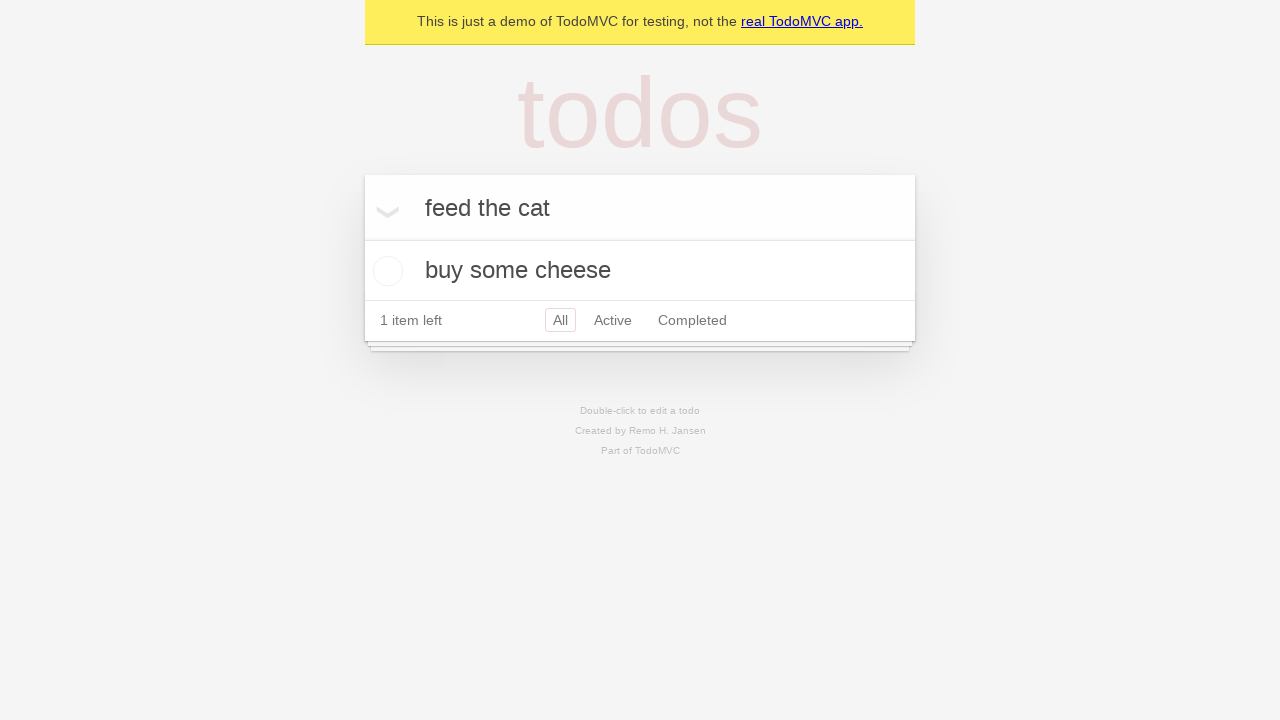

Pressed Enter to create second todo on internal:attr=[placeholder="What needs to be done?"i]
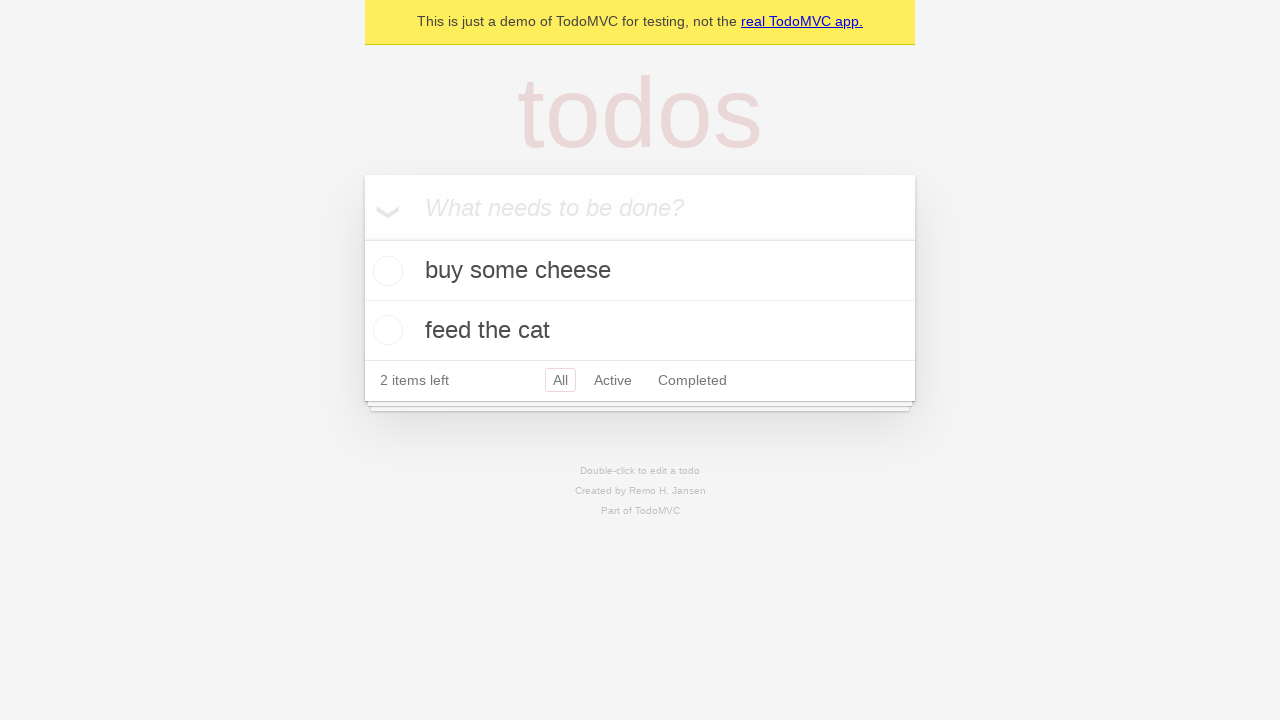

Filled todo input with 'book a doctors appointment' on internal:attr=[placeholder="What needs to be done?"i]
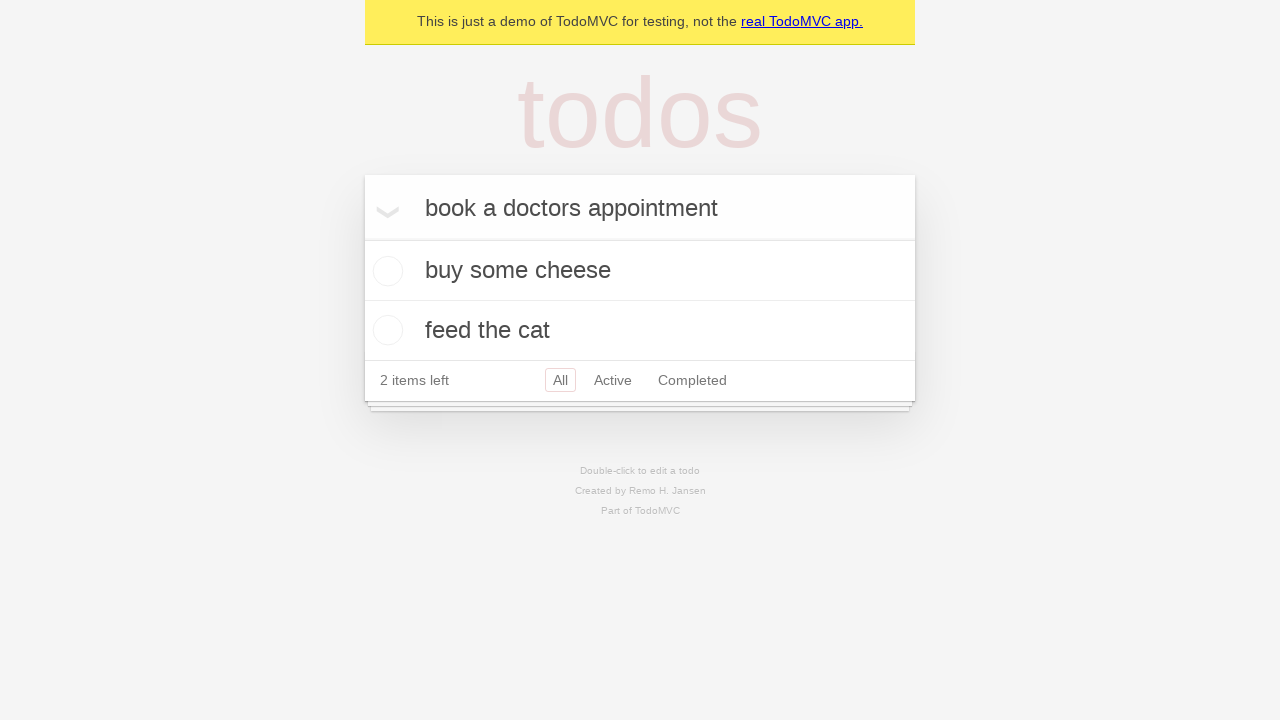

Pressed Enter to create third todo on internal:attr=[placeholder="What needs to be done?"i]
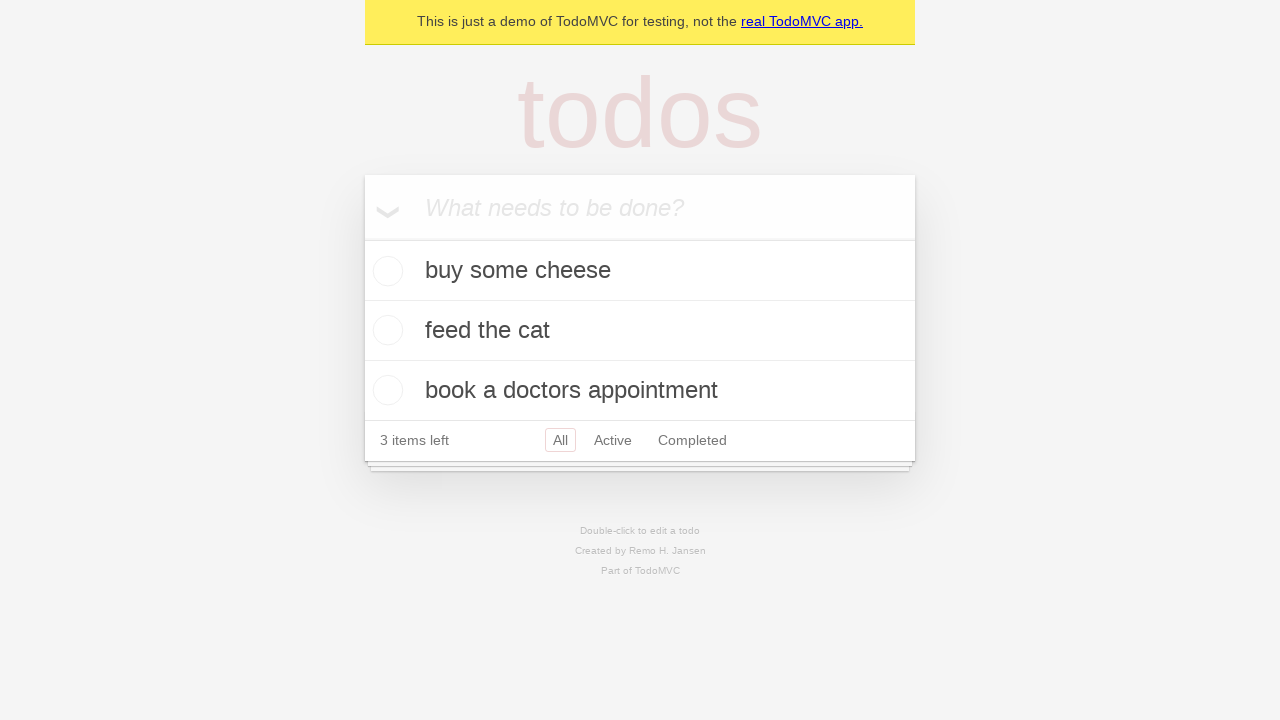

Checked the second todo item (feed the cat) at (385, 330) on internal:testid=[data-testid="todo-item"s] >> nth=1 >> internal:role=checkbox
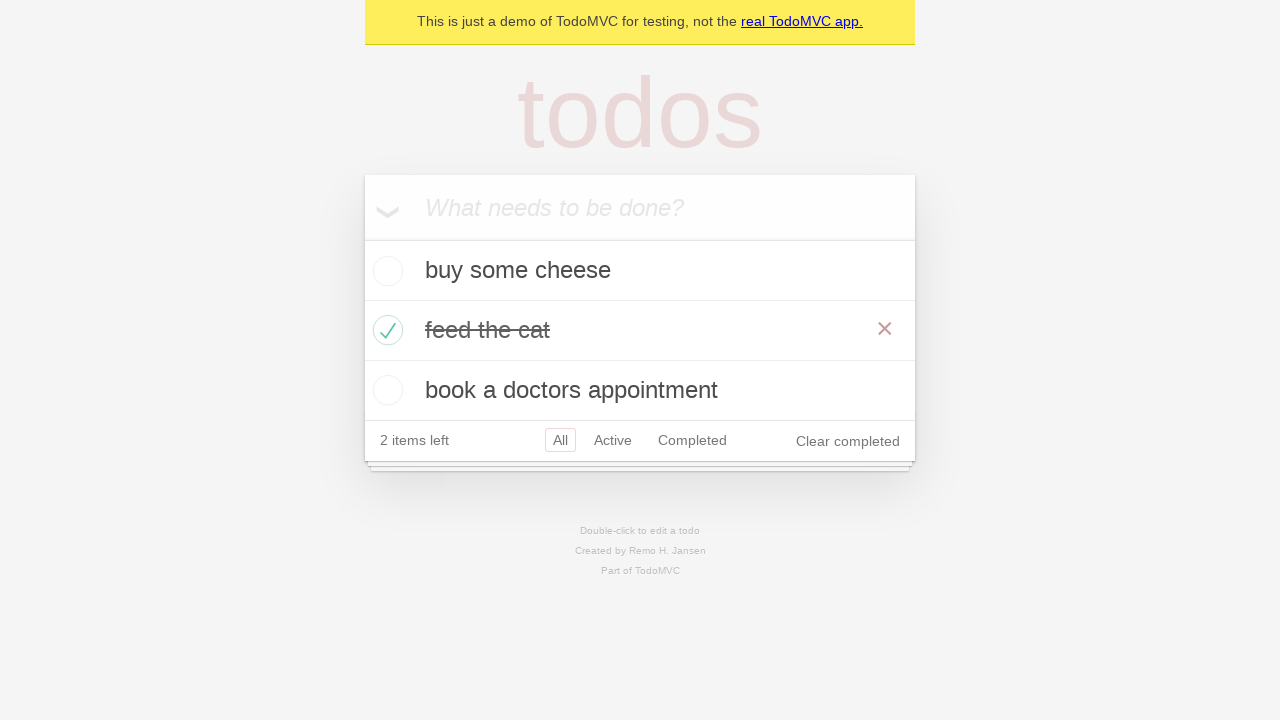

Clicked Completed filter link at (692, 440) on internal:role=link[name="Completed"i]
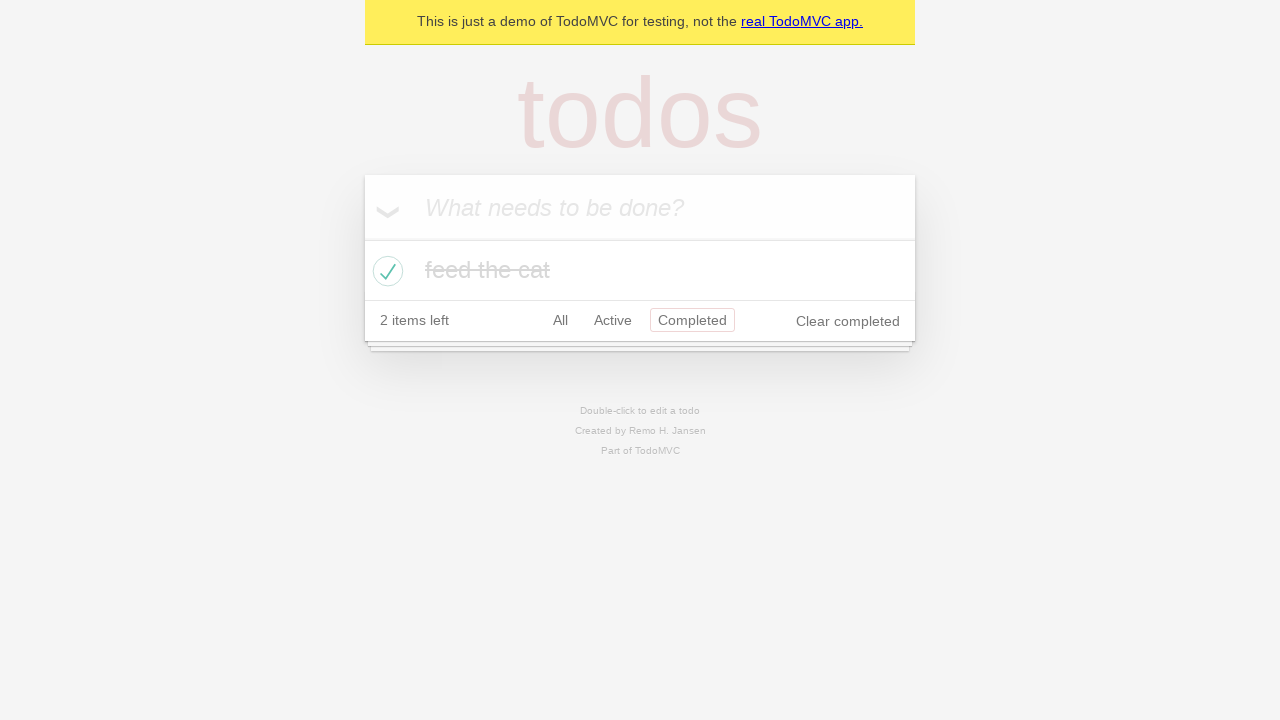

Filtered view loaded showing only 1 completed item
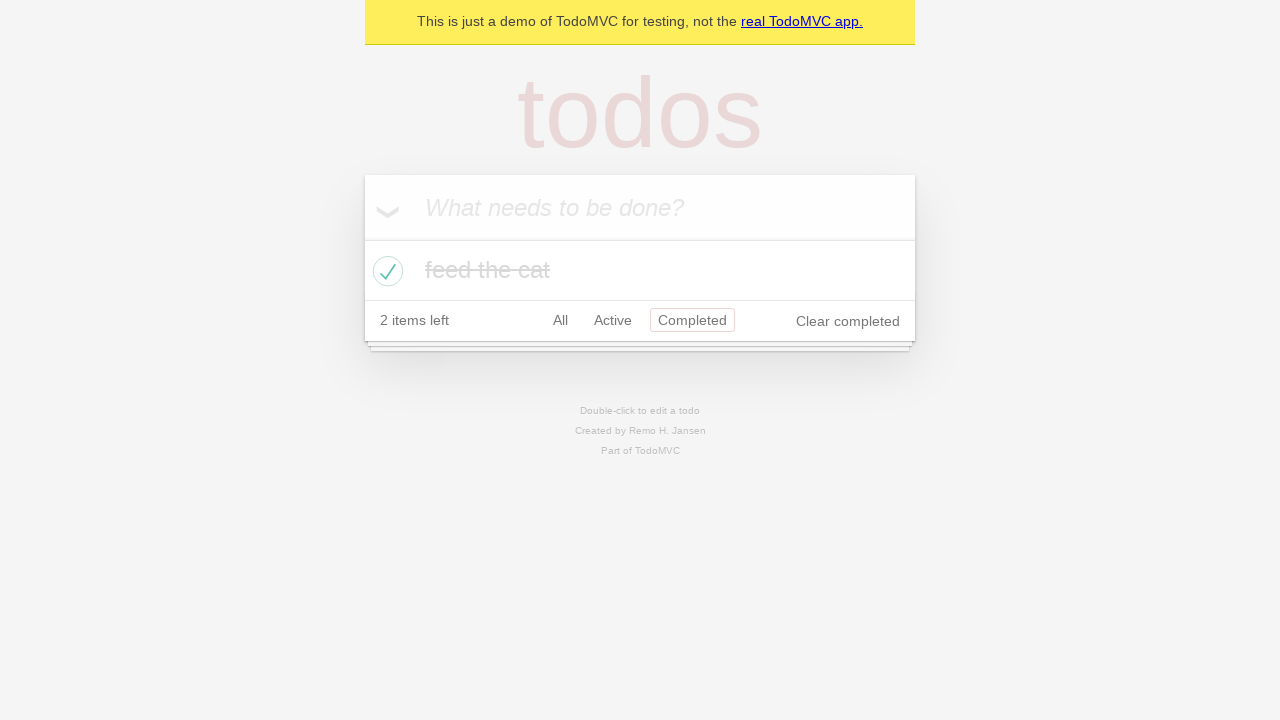

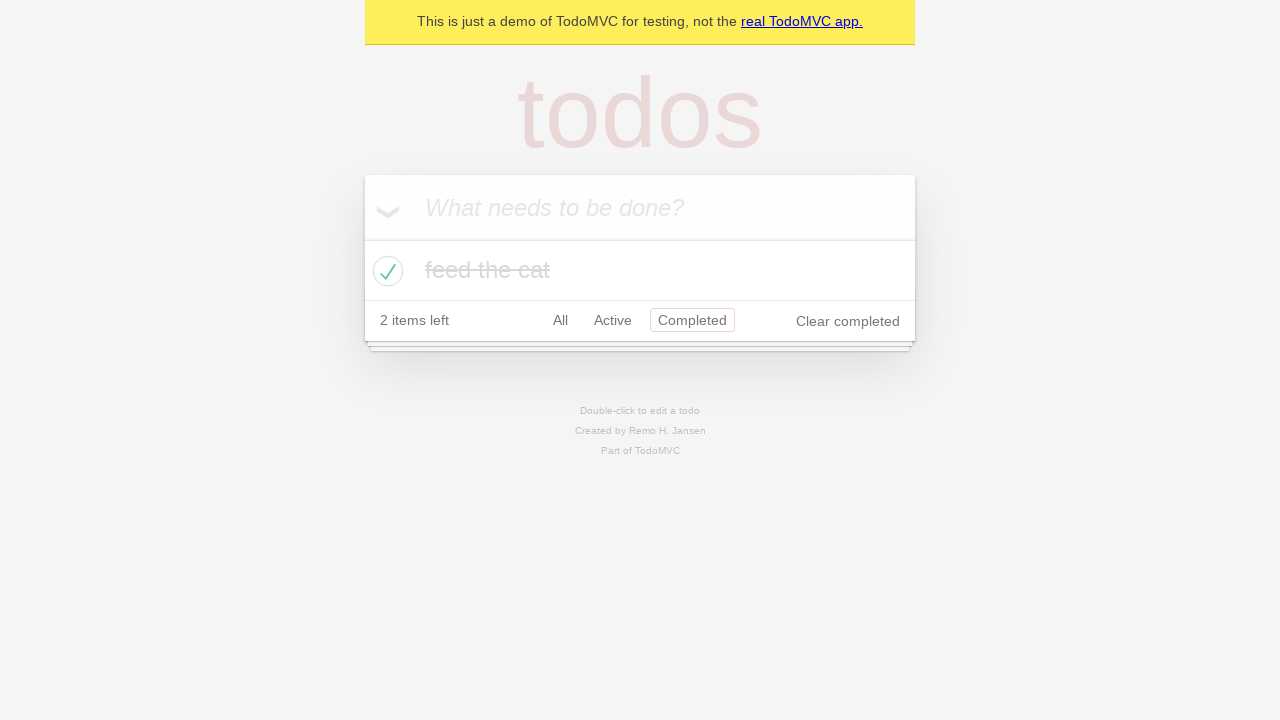